Tests the Status Codes page by navigating to it from the homepage and clicking on a randomly selected status code link to verify the page loads correctly.

Starting URL: https://the-internet.herokuapp.com/

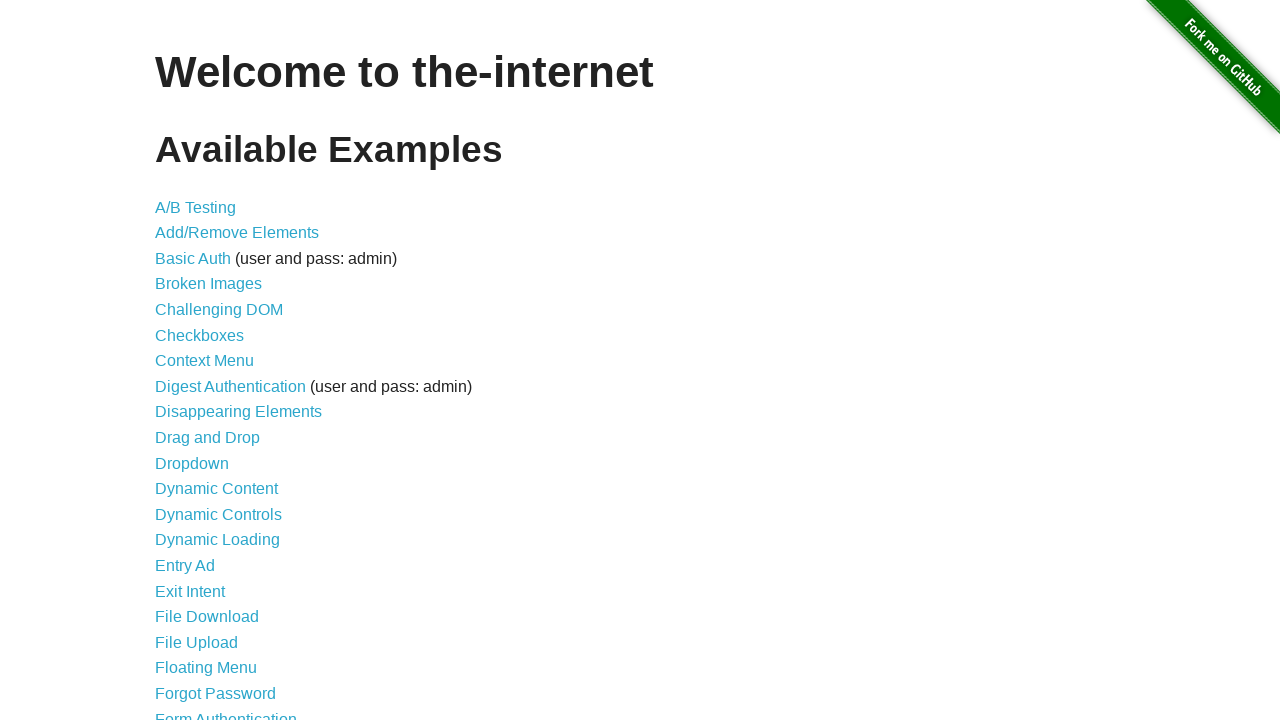

Clicked on Status Codes link from the main page at (203, 600) on xpath=//*[contains(text(),'Status Codes')]
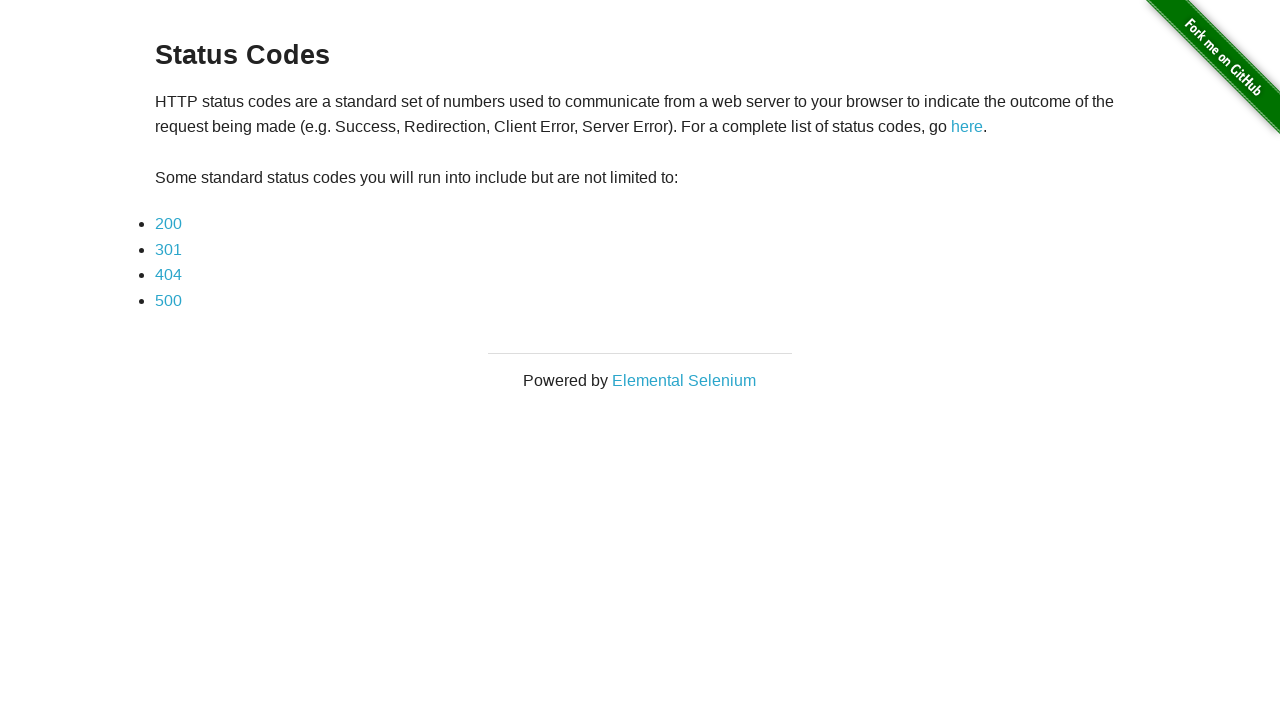

Status codes page loaded and status code links are visible
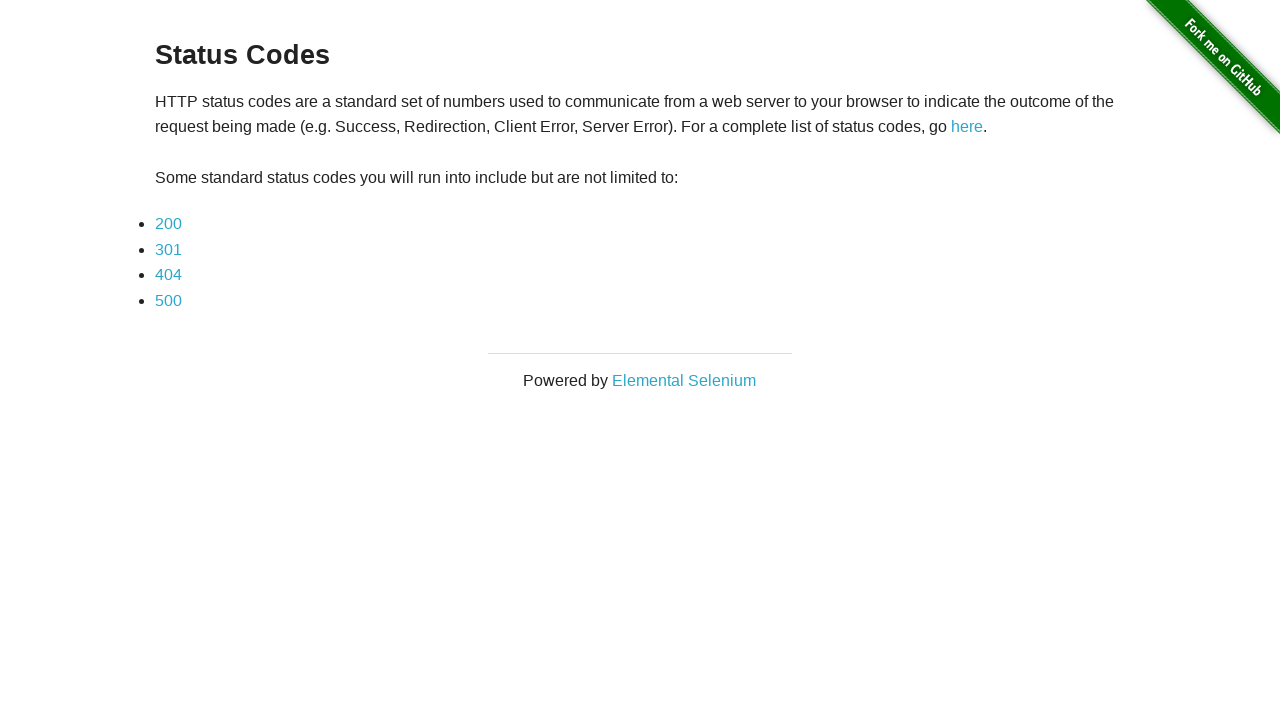

Retrieved all status code links from the page
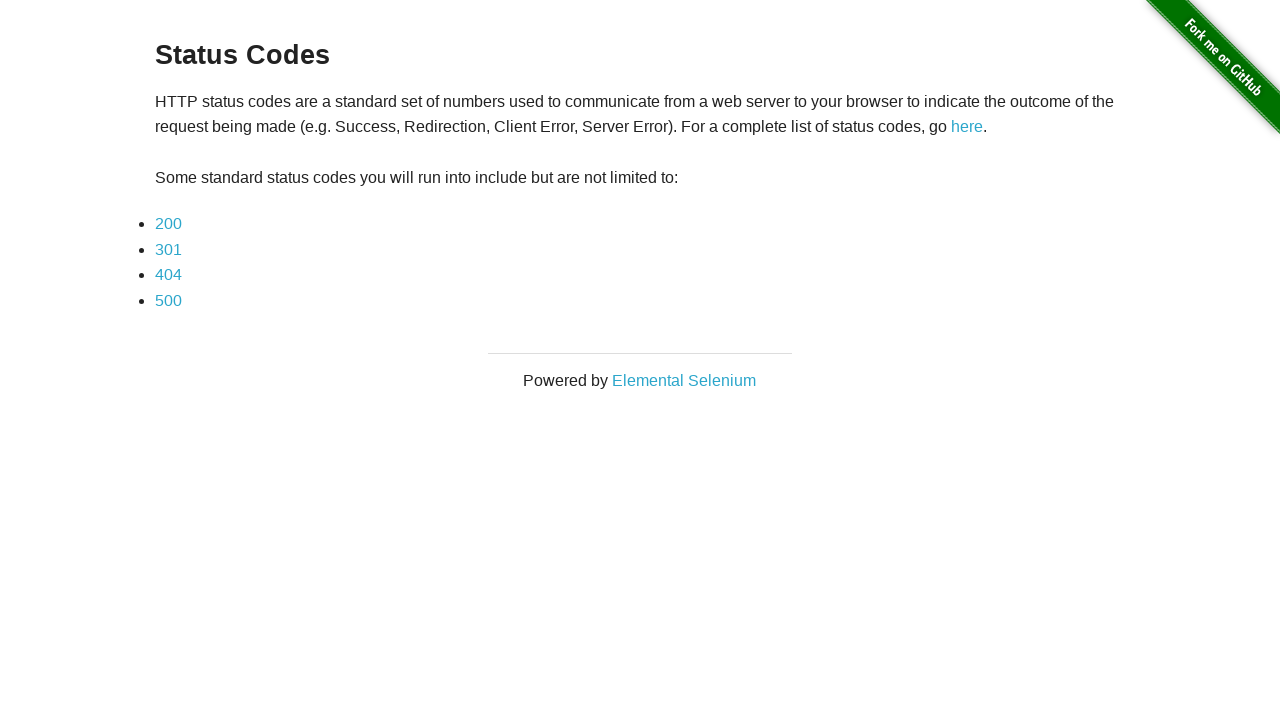

Selected a random status code link
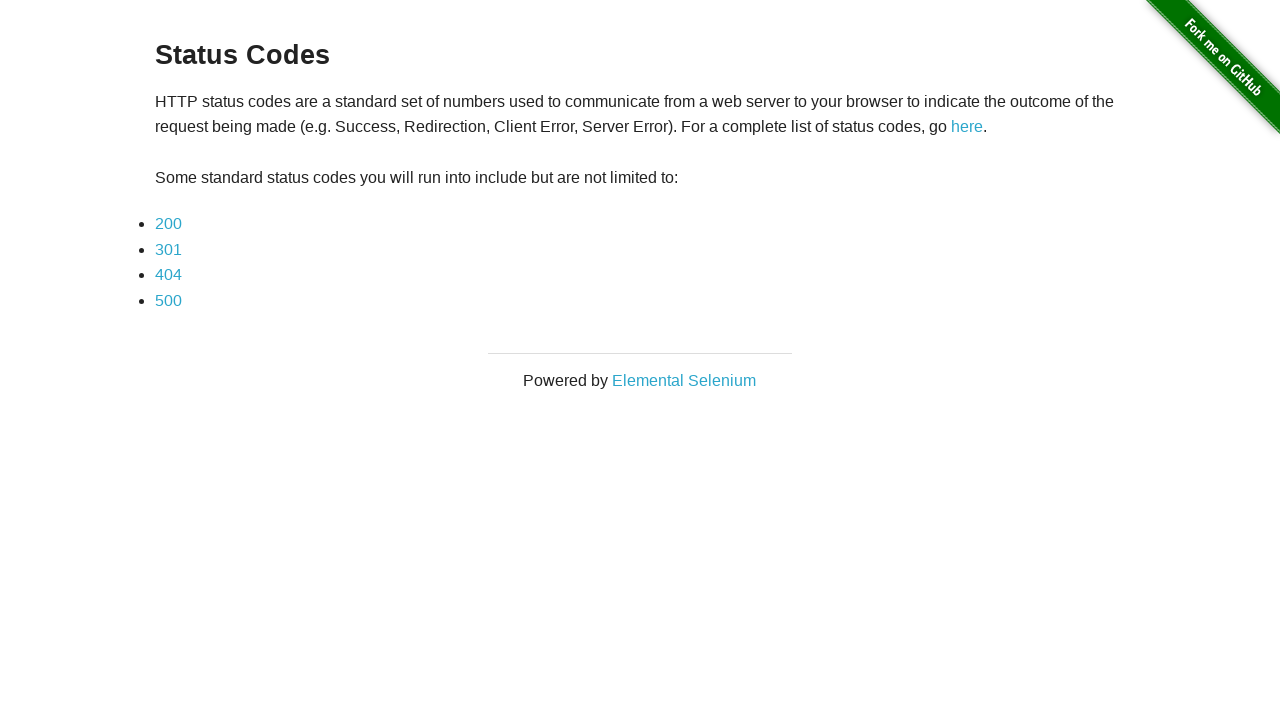

Clicked on the randomly selected status code link at (168, 249) on #content > div > ul > li > a >> nth=1
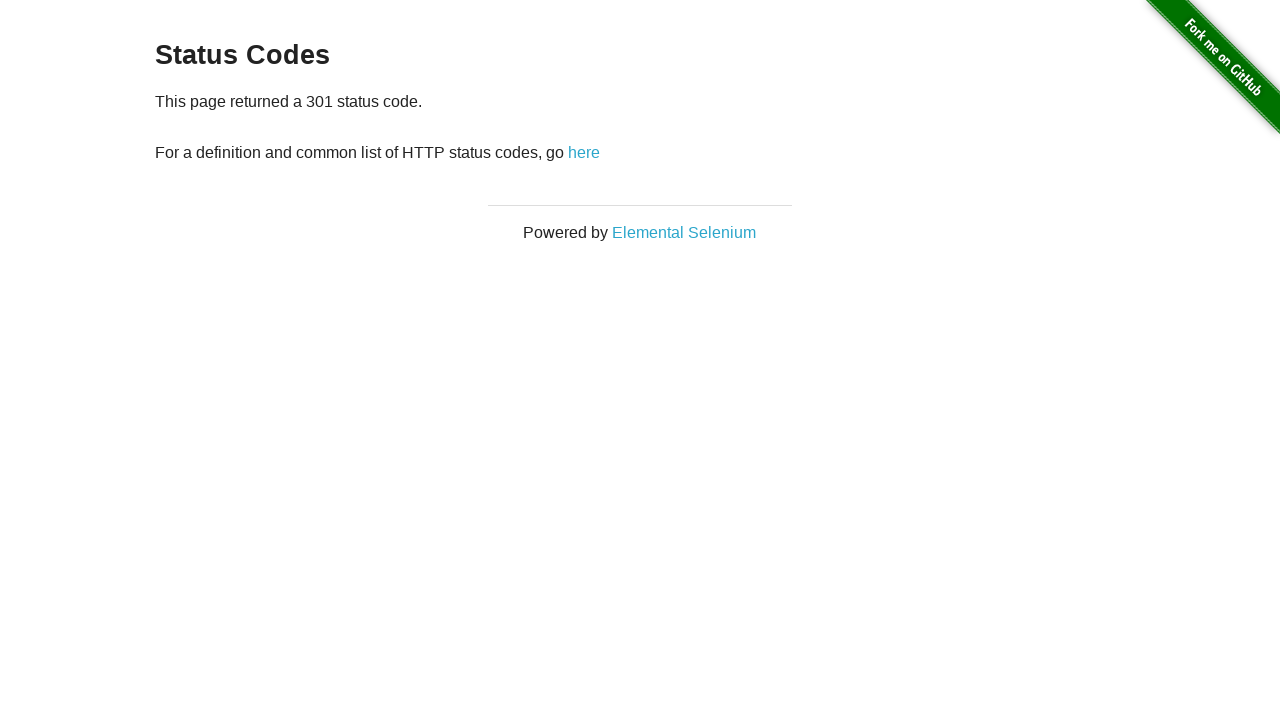

Status code page loaded successfully
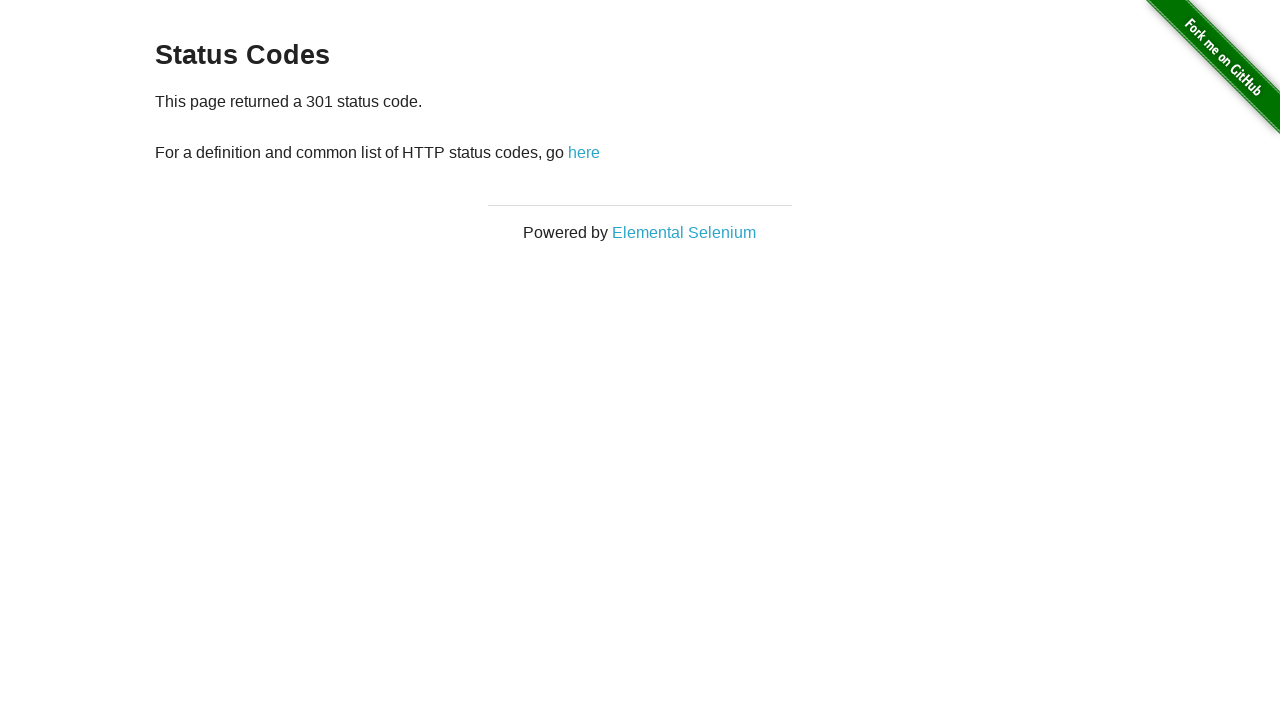

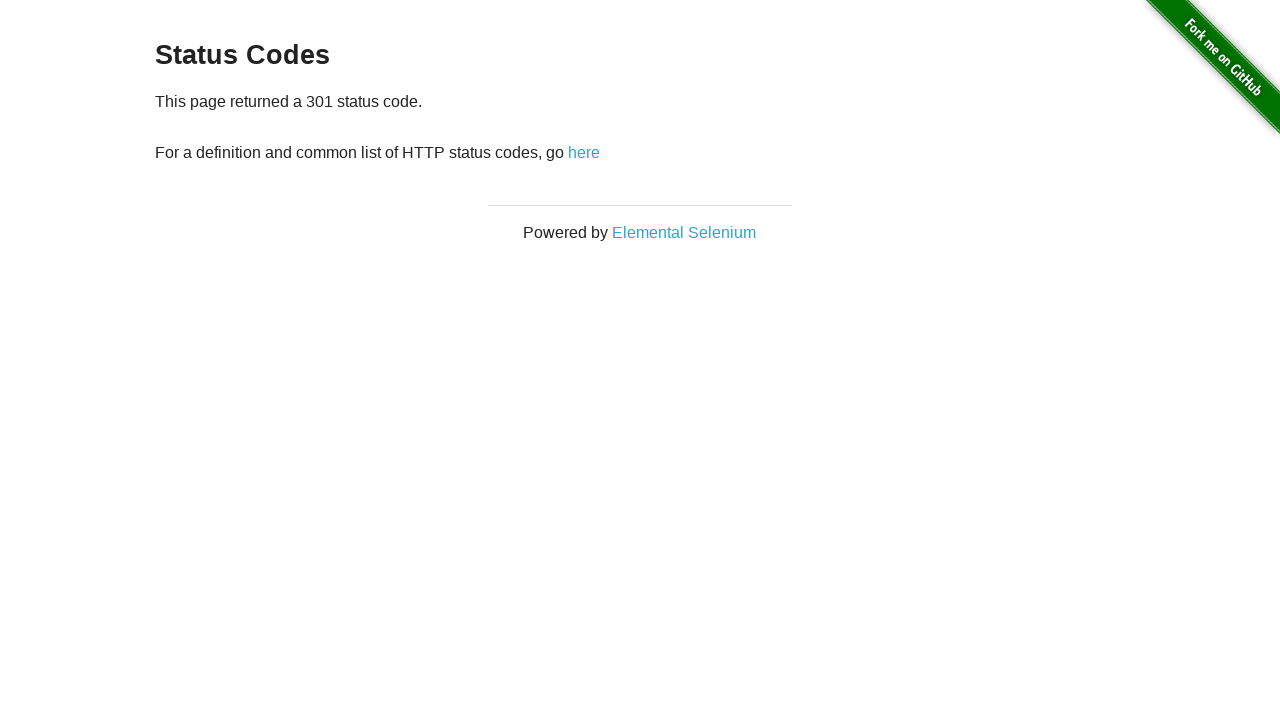